Tests the Singapore Airlines booking form by entering a destination in the flight search field

Starting URL: https://www.singaporeair.com/en_UK/in/home#/book/bookflight

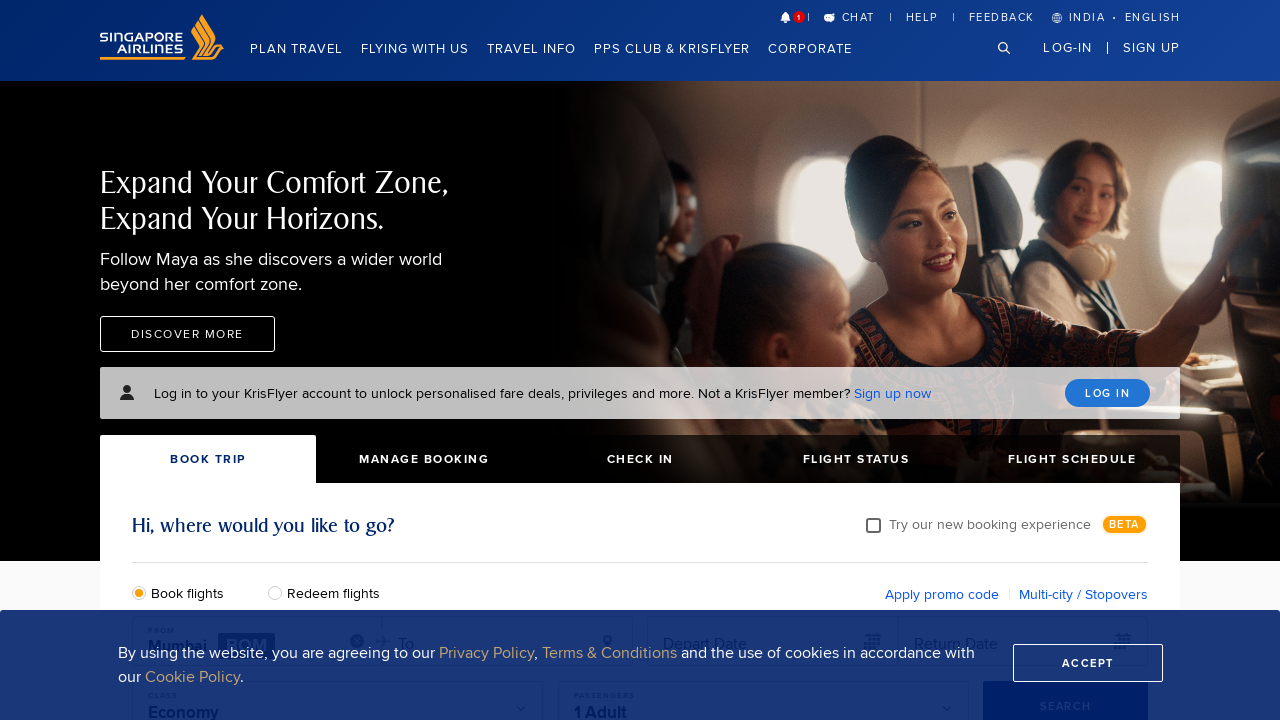

Filled flight destination field with 'New York' on #bookFlightDestination
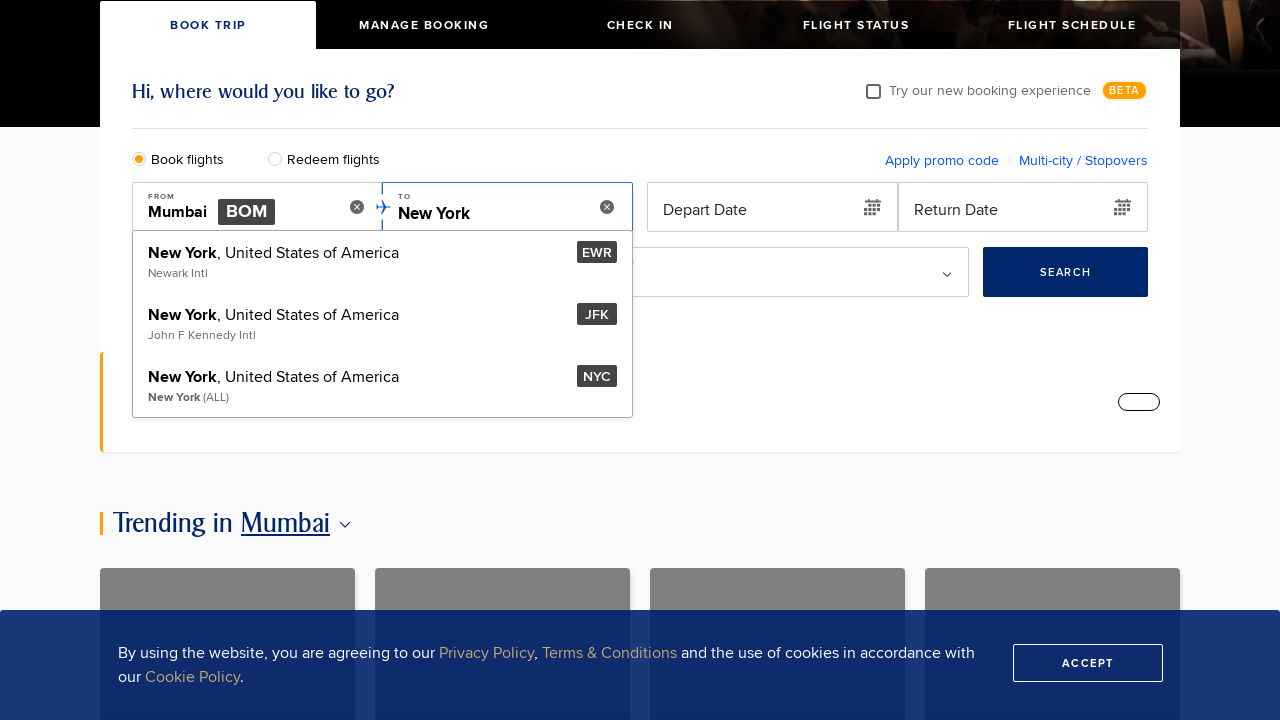

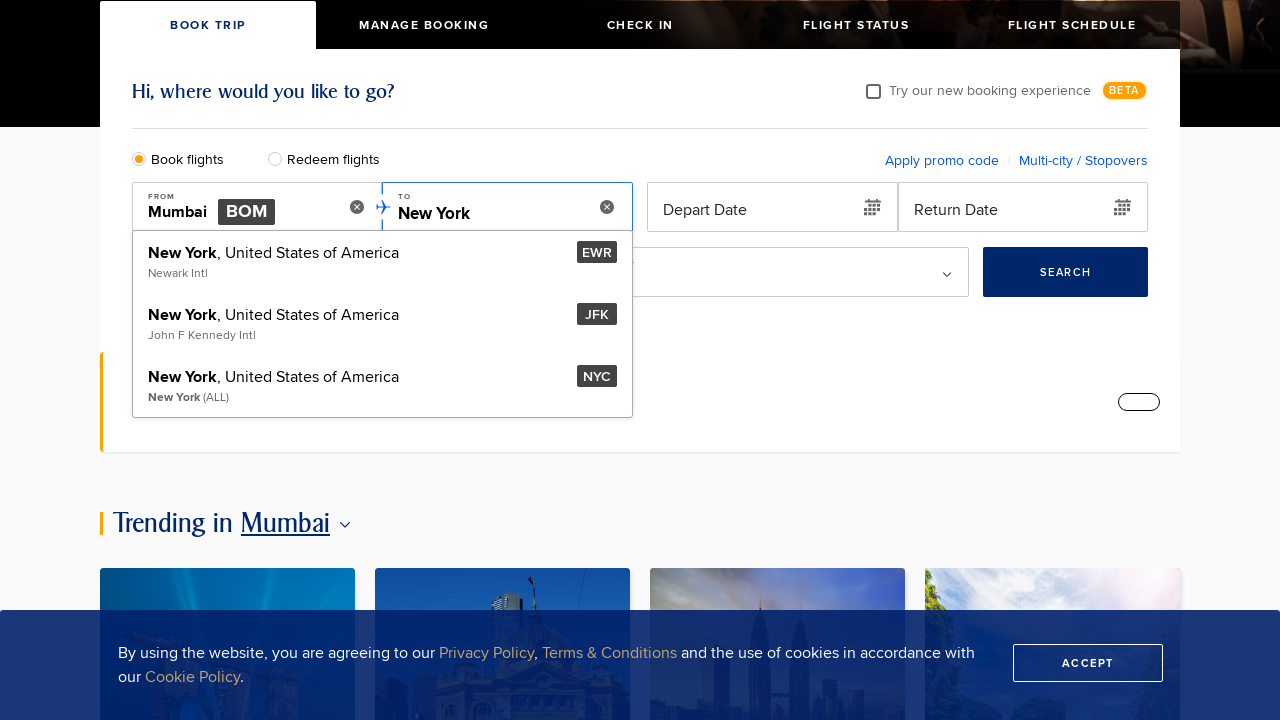